Tests filtering to display only completed todo items

Starting URL: https://demo.playwright.dev/todomvc

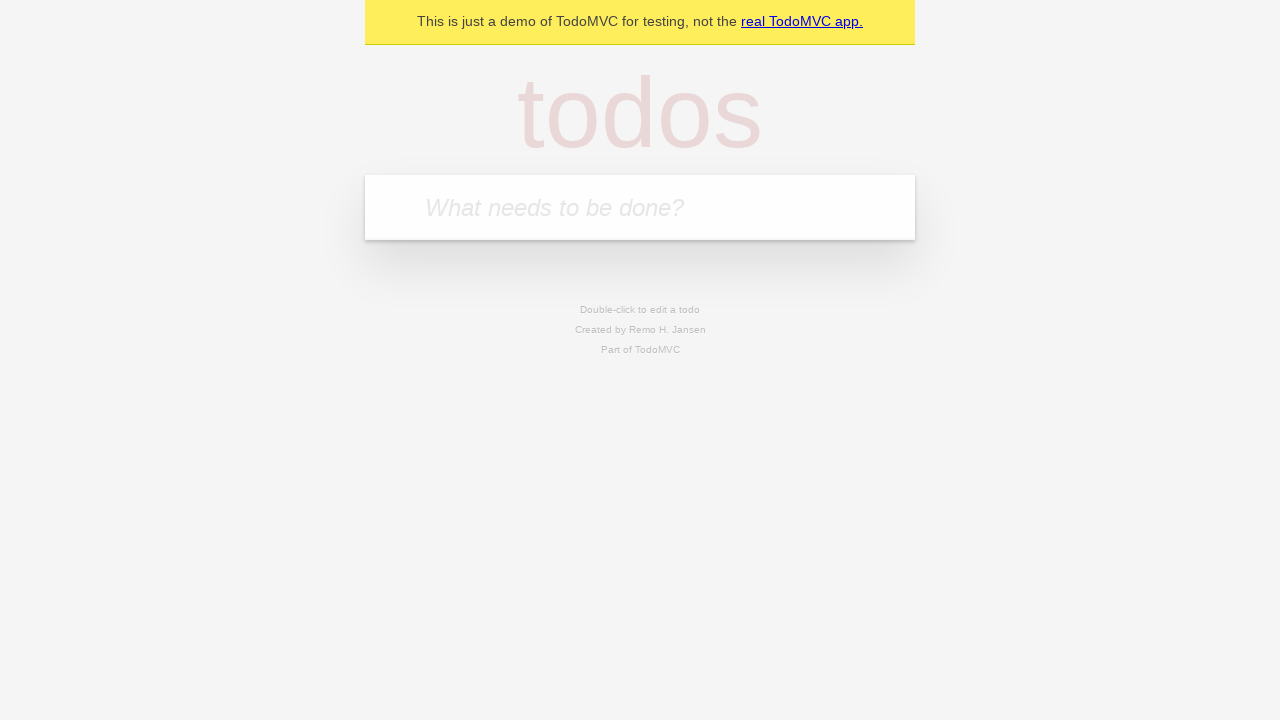

Located the todo input field
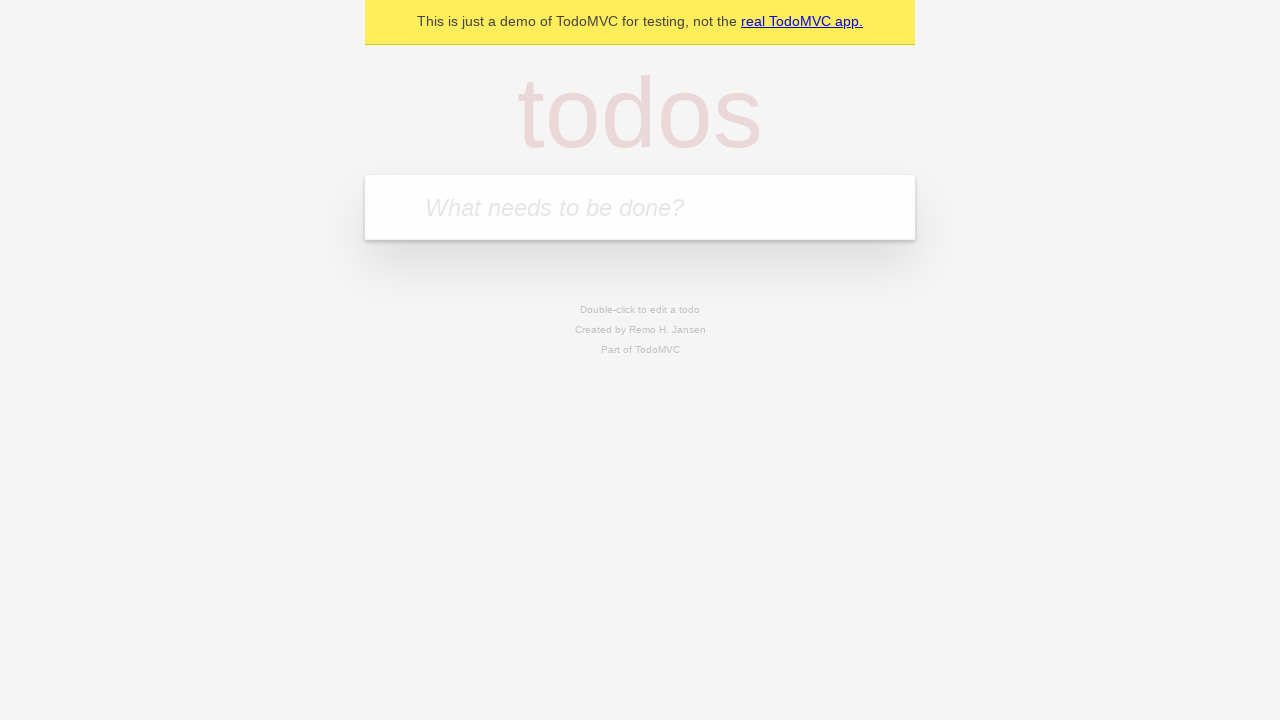

Filled first todo: 'buy some cheese' on internal:attr=[placeholder="What needs to be done?"i]
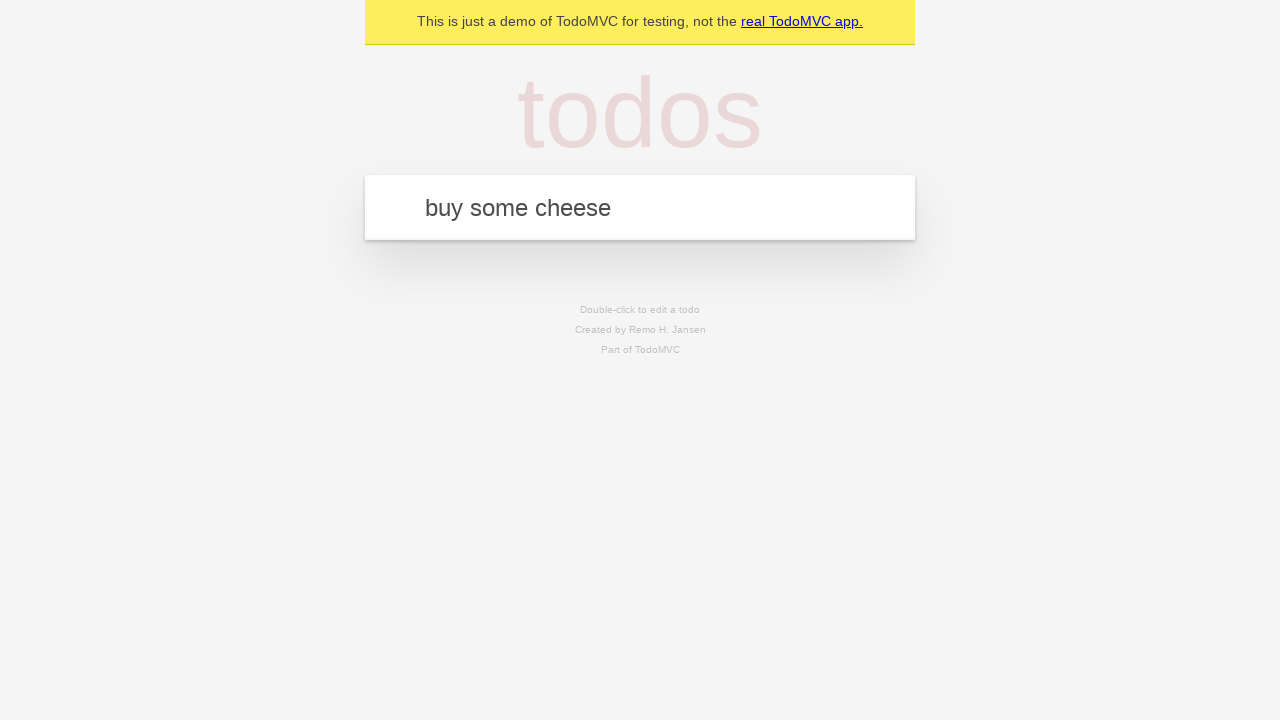

Submitted first todo by pressing Enter on internal:attr=[placeholder="What needs to be done?"i]
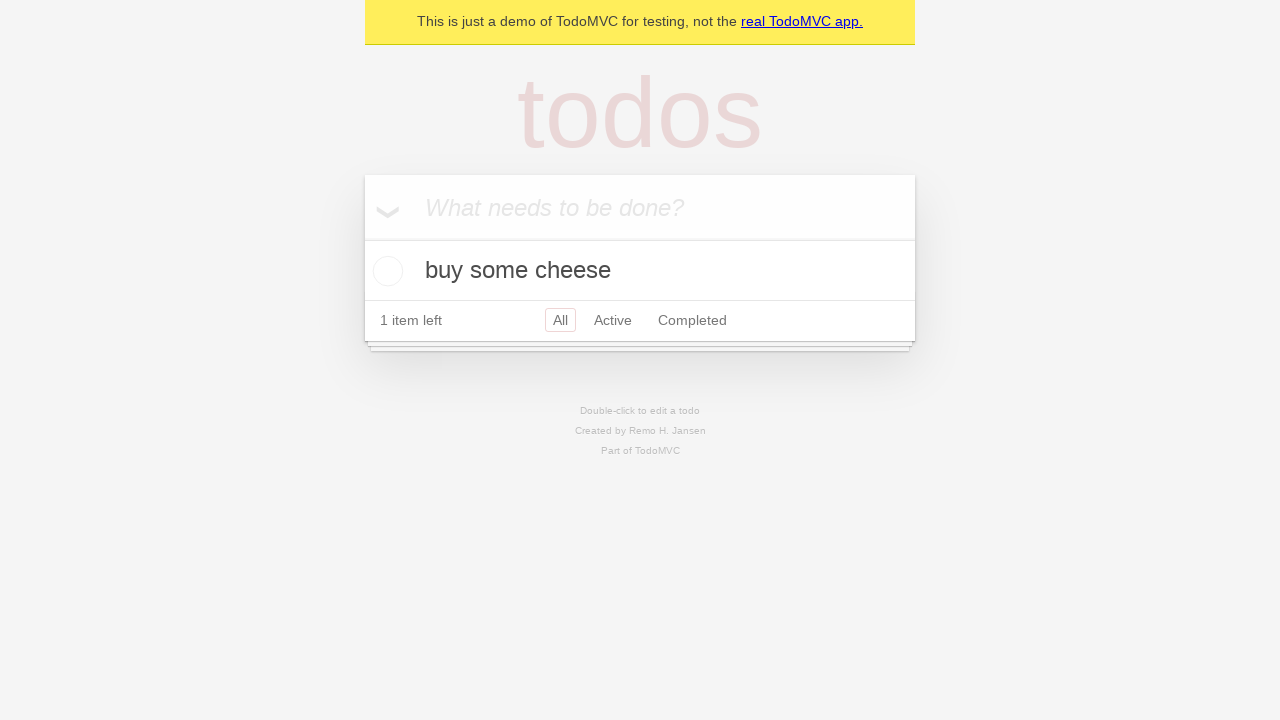

Filled second todo: 'feed the cat' on internal:attr=[placeholder="What needs to be done?"i]
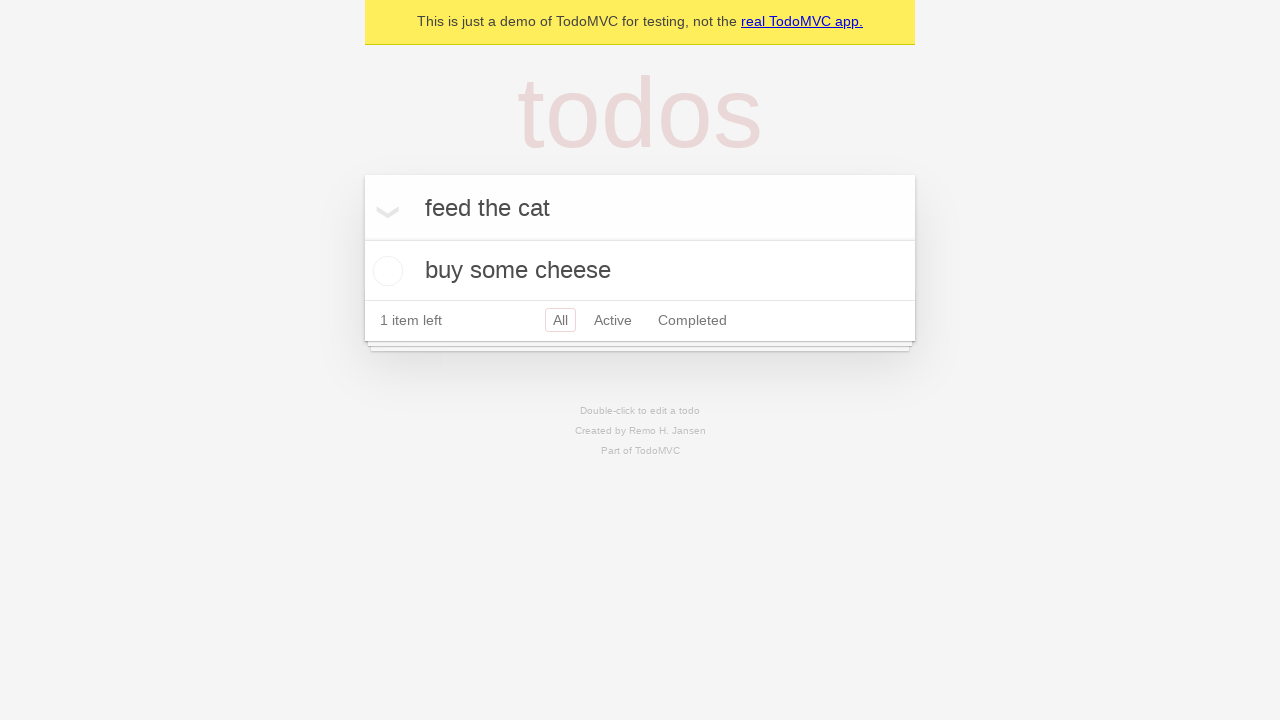

Submitted second todo by pressing Enter on internal:attr=[placeholder="What needs to be done?"i]
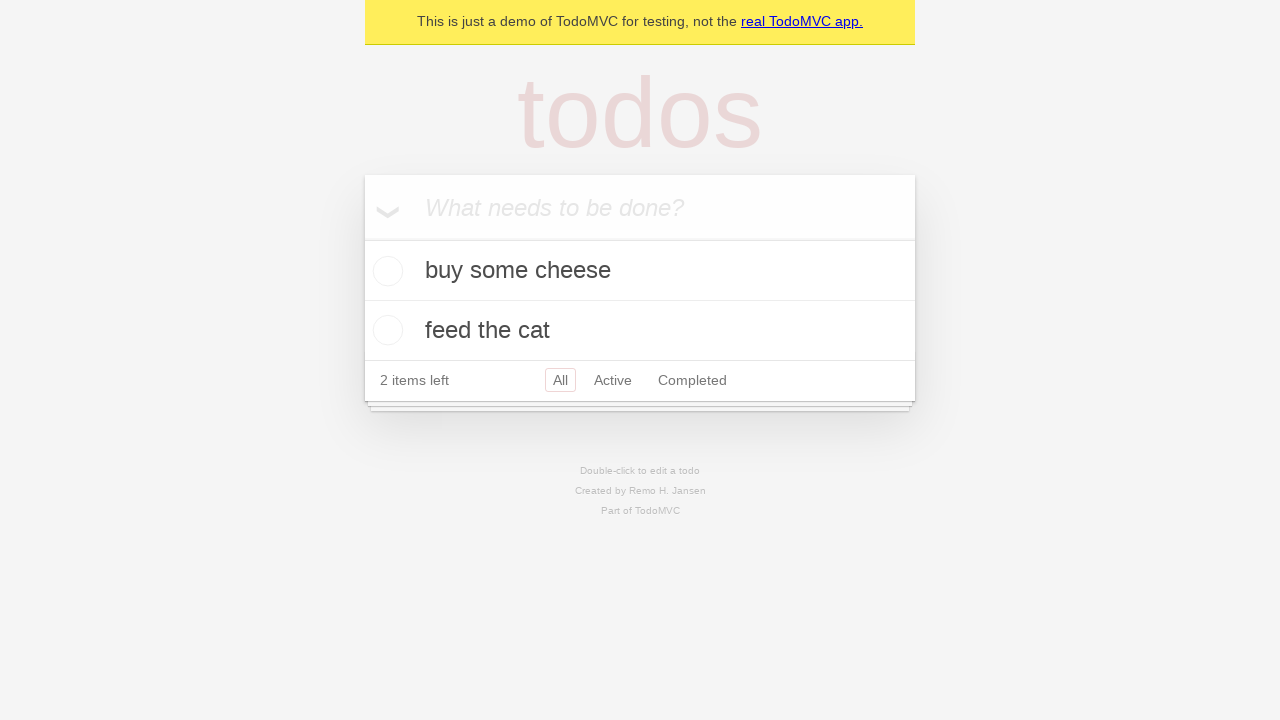

Filled third todo: 'book a doctors appointment' on internal:attr=[placeholder="What needs to be done?"i]
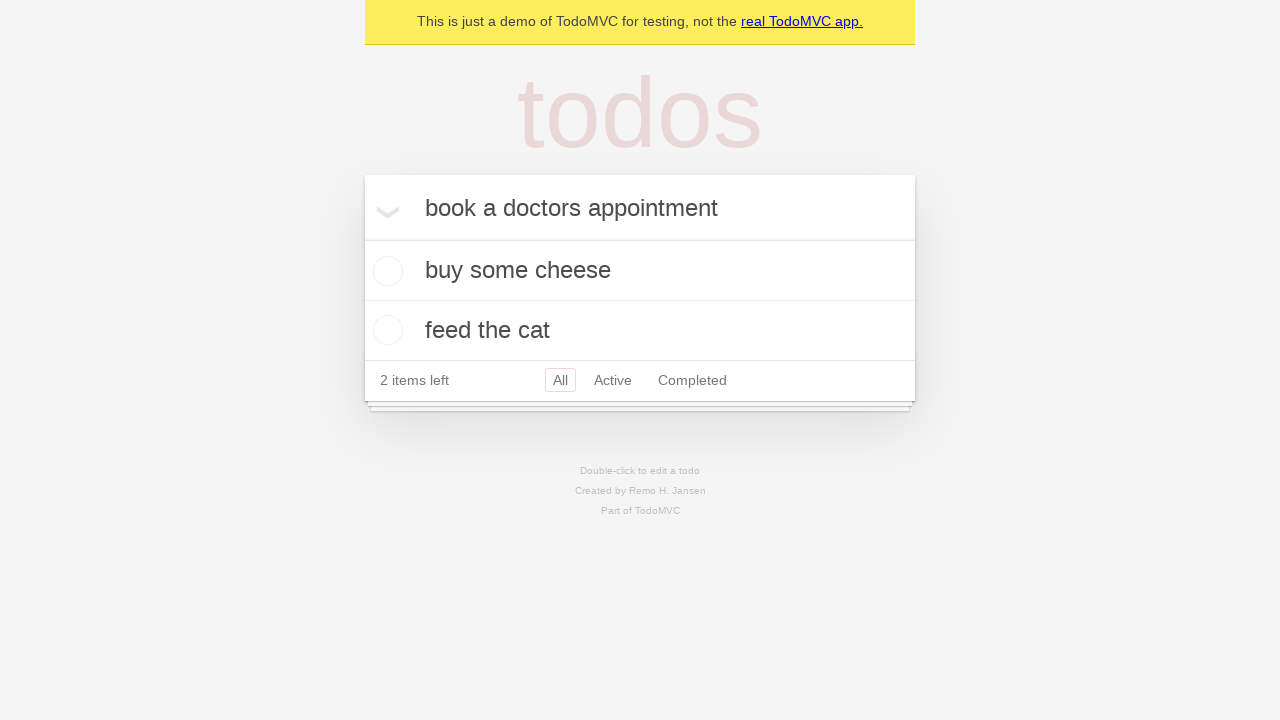

Submitted third todo by pressing Enter on internal:attr=[placeholder="What needs to be done?"i]
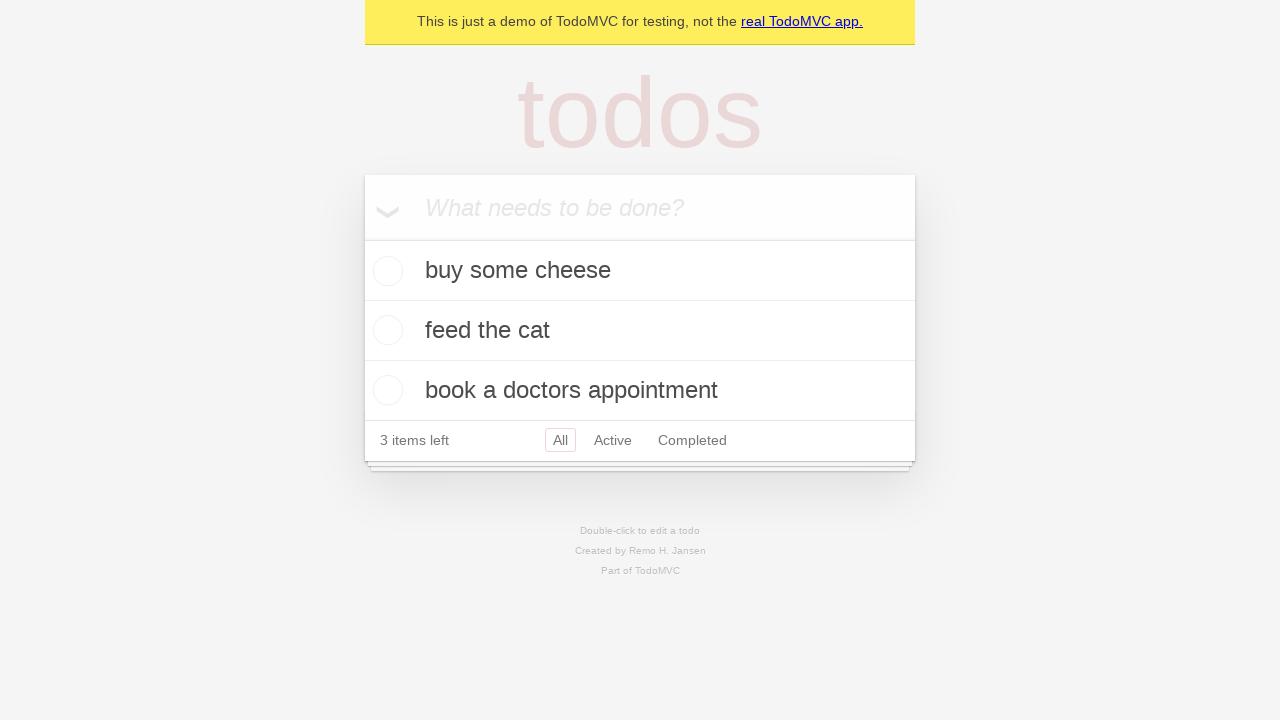

Checked the second todo item (marked as completed) at (385, 330) on internal:testid=[data-testid="todo-item"s] >> nth=1 >> internal:role=checkbox
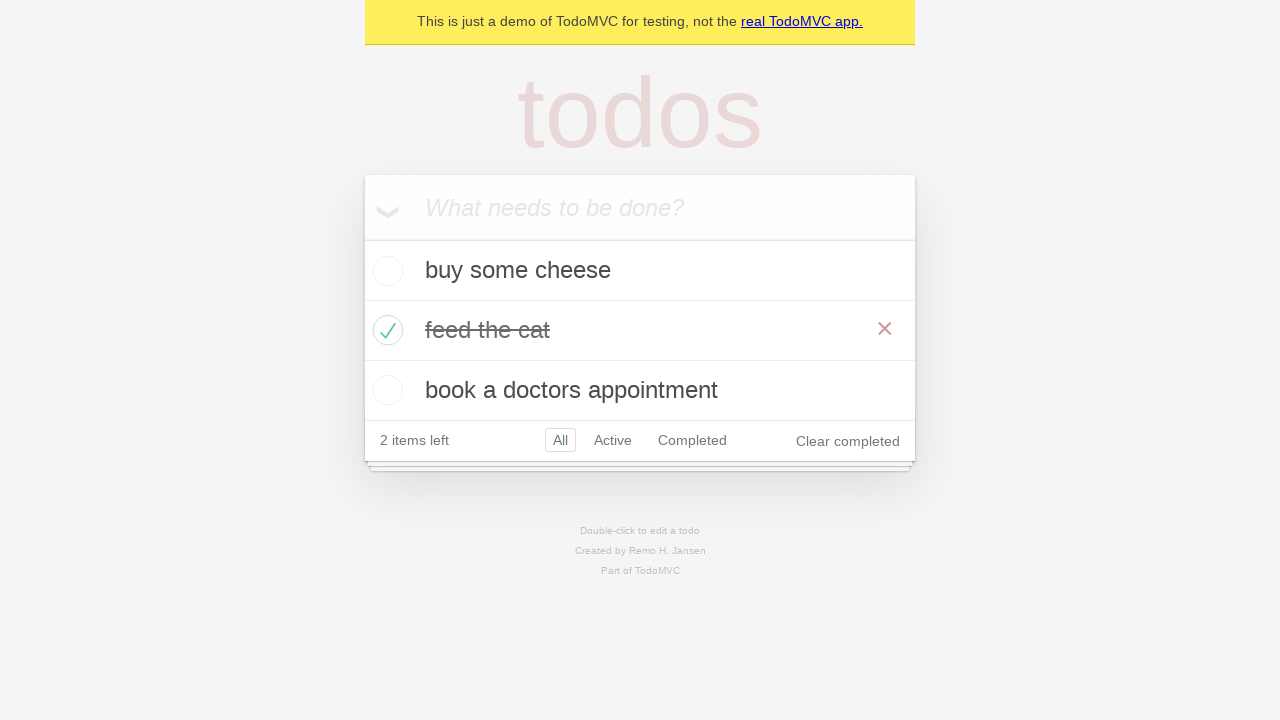

Clicked 'Completed' filter link to display only completed items at (692, 440) on internal:role=link[name="Completed"i]
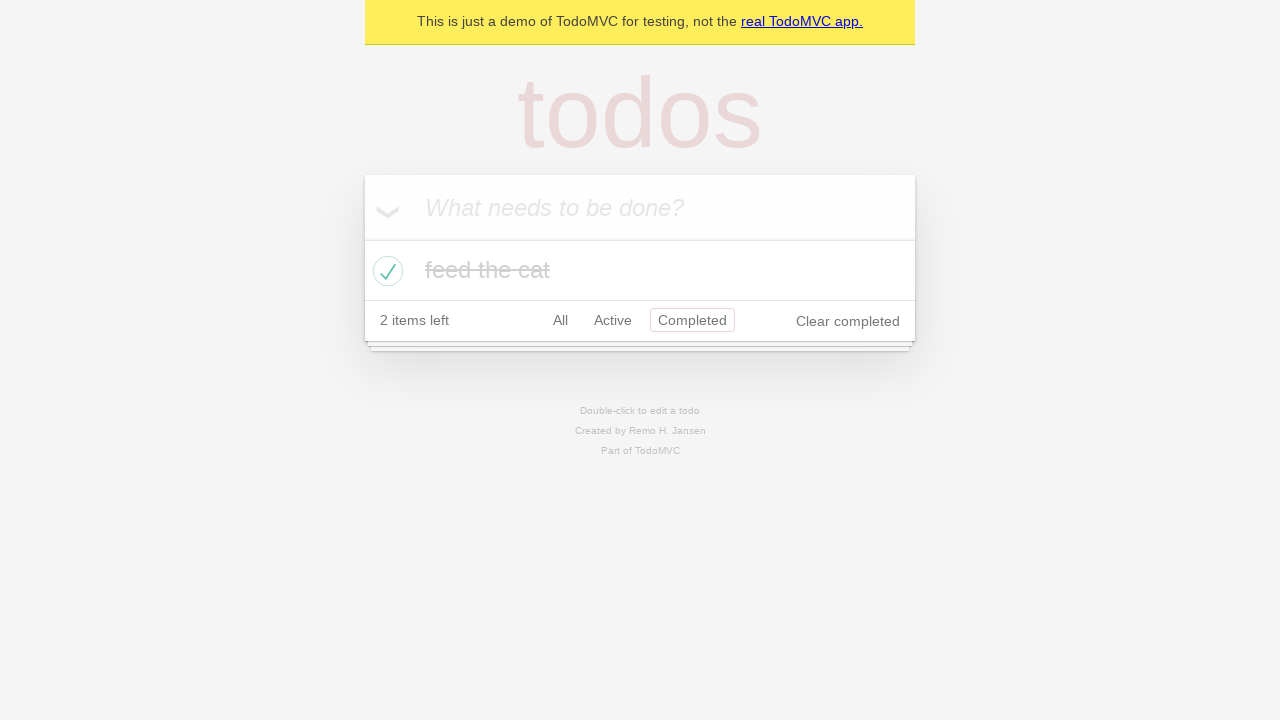

Verified that only 1 completed todo item is displayed
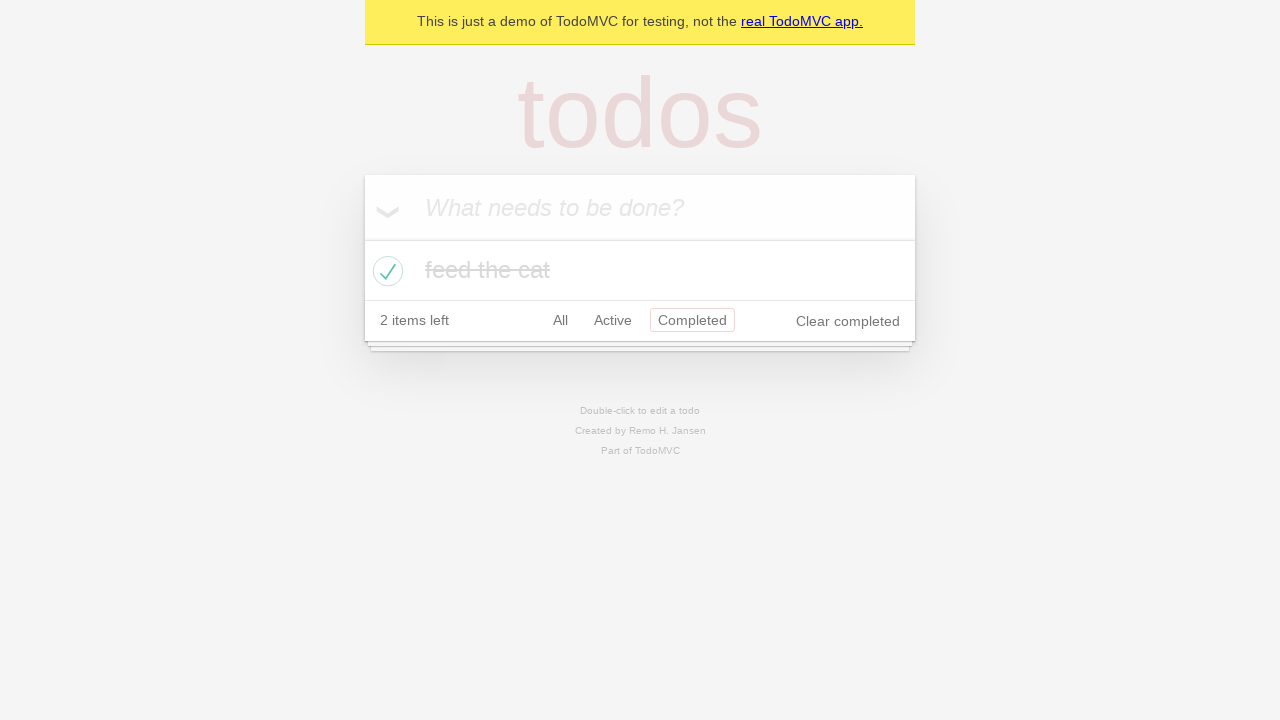

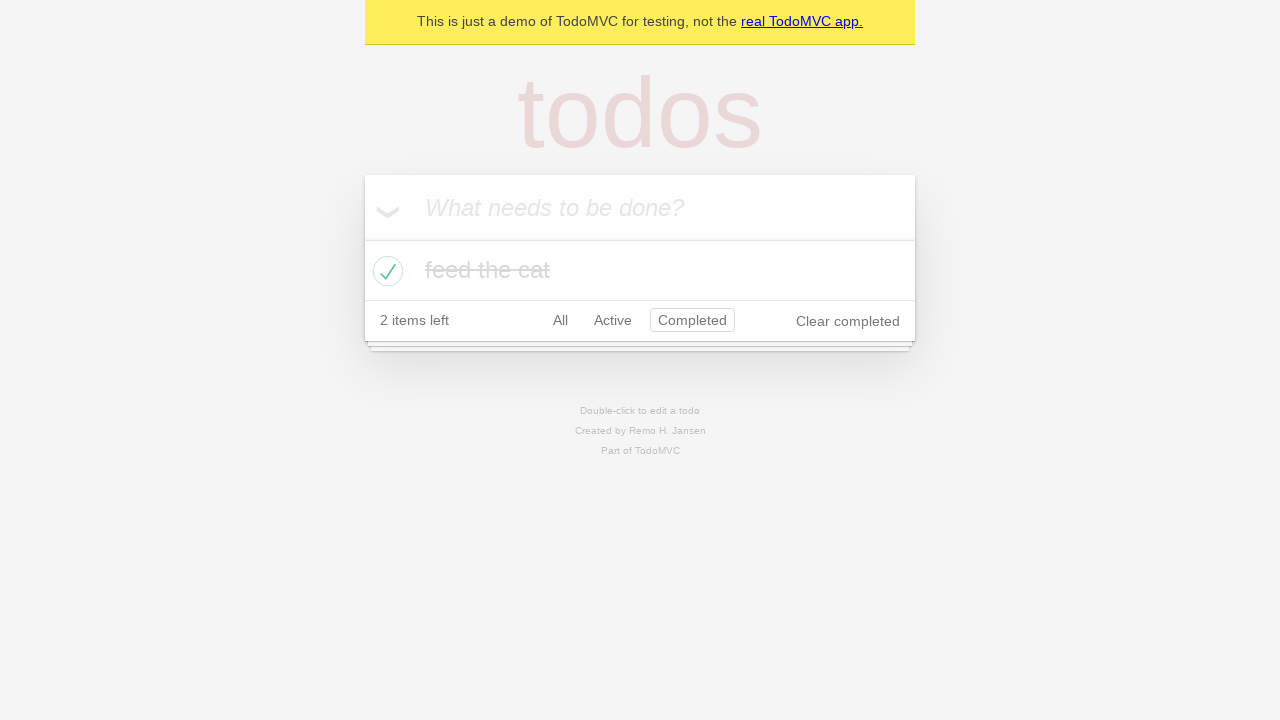